Tests the text input functionality on UI Testing Playground by entering a custom name in an input field and clicking a button to update its text.

Starting URL: http://uitestingplayground.com/textinput

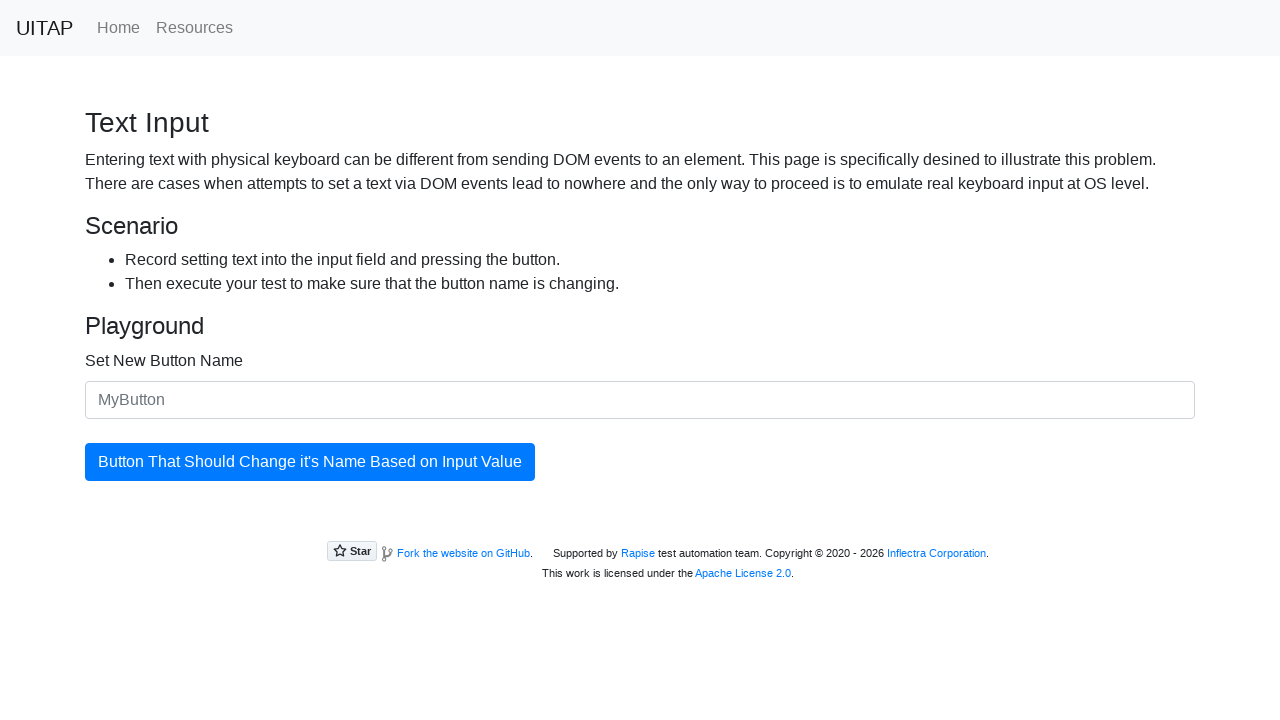

Filled text input field with 'ScyPro' on #newButtonName
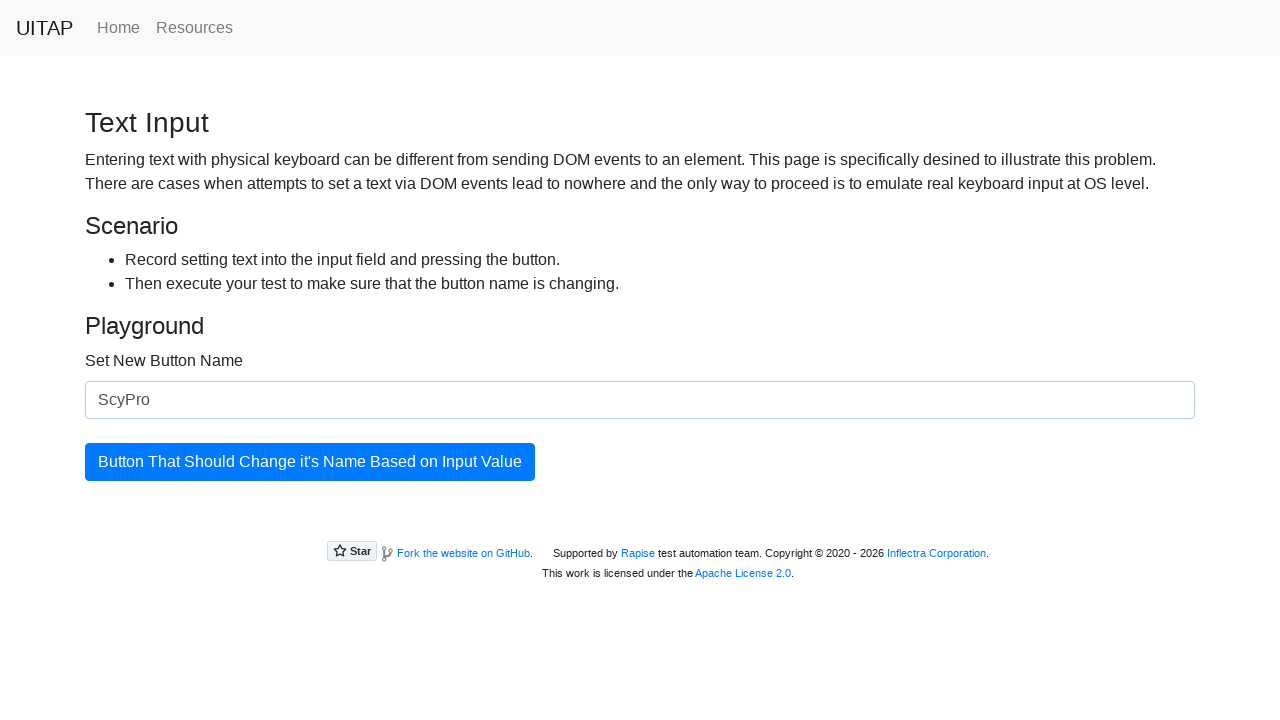

Clicked the button to update its text at (310, 462) on #updatingButton
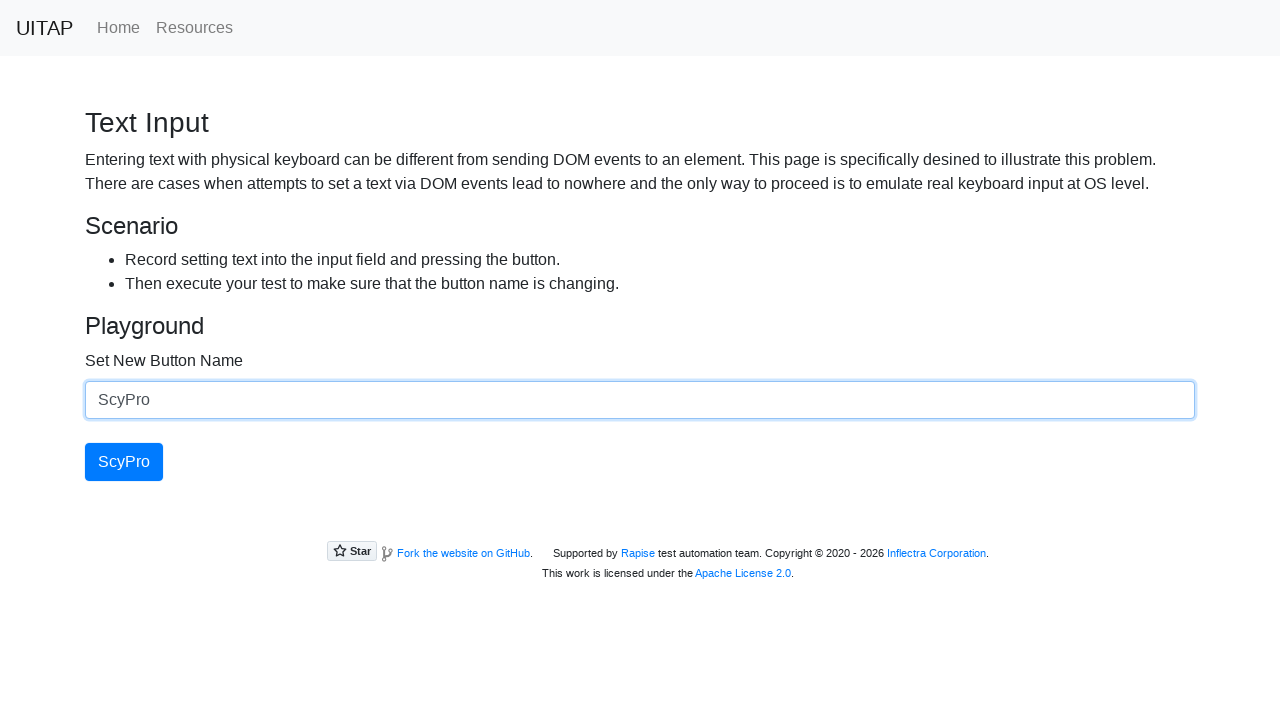

Verified the button element is present after text update
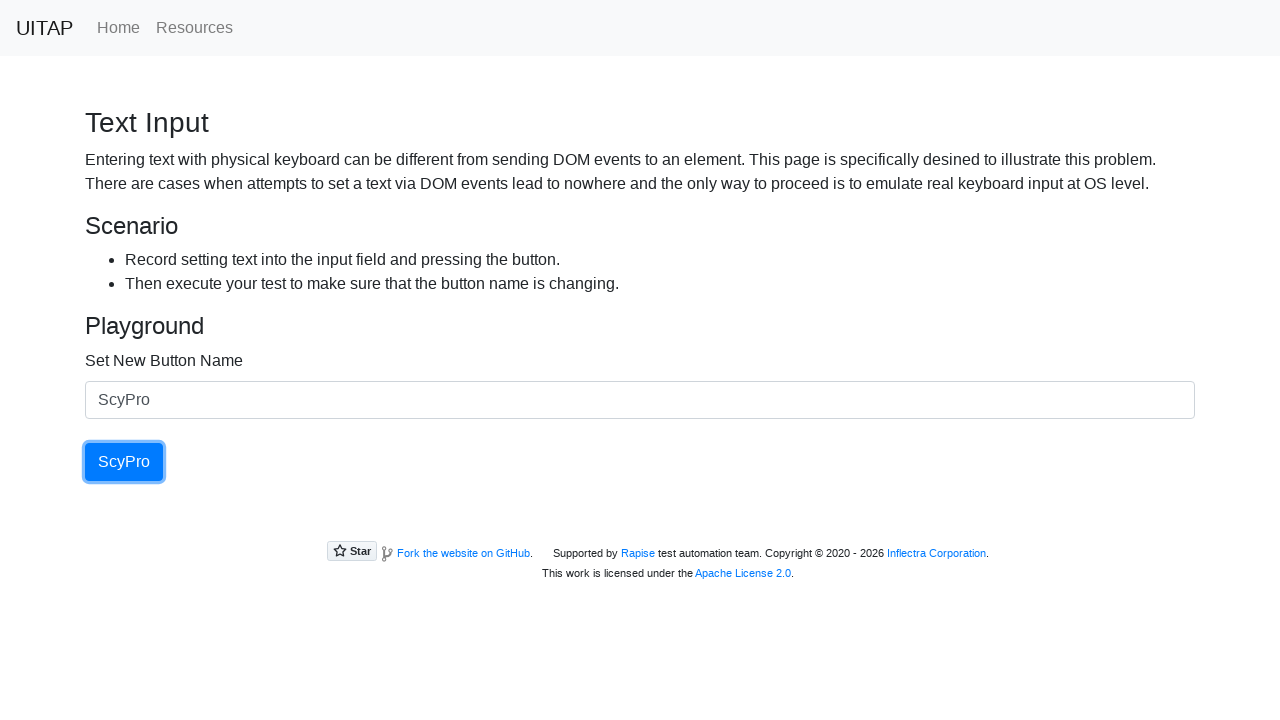

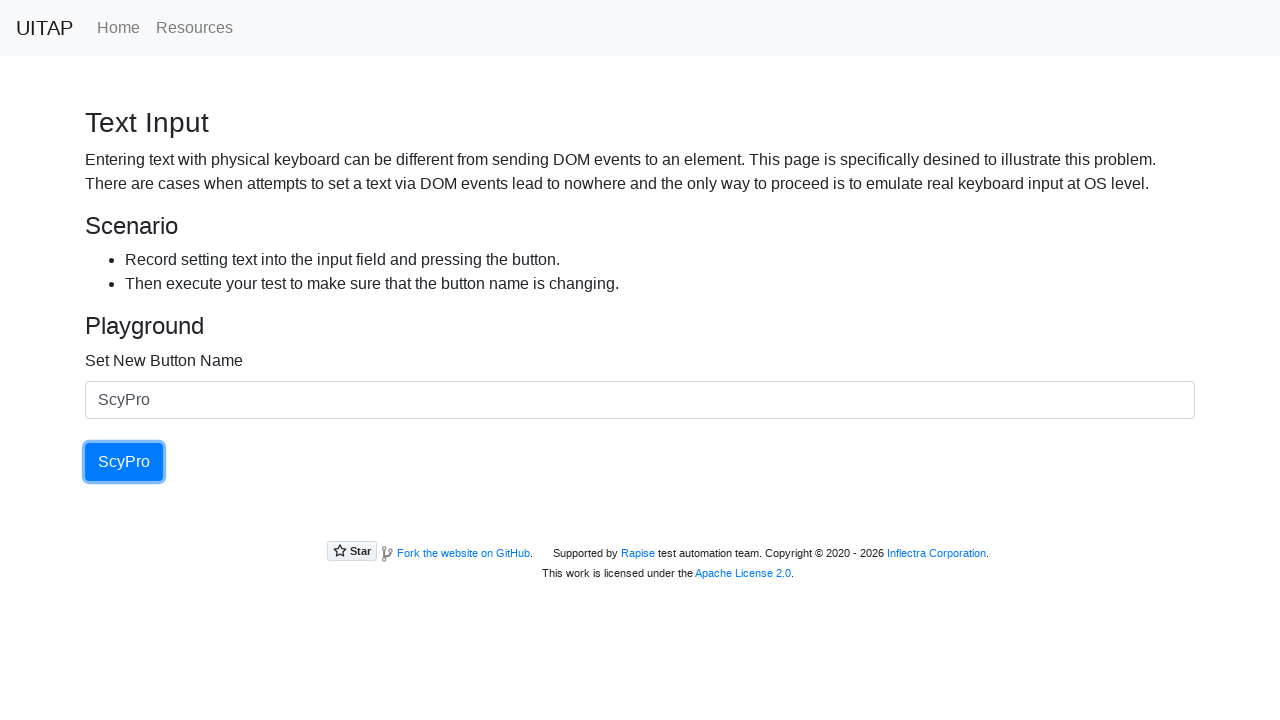